Tests form validation when email field is left empty

Starting URL: https://www.auto-piesa.ro/

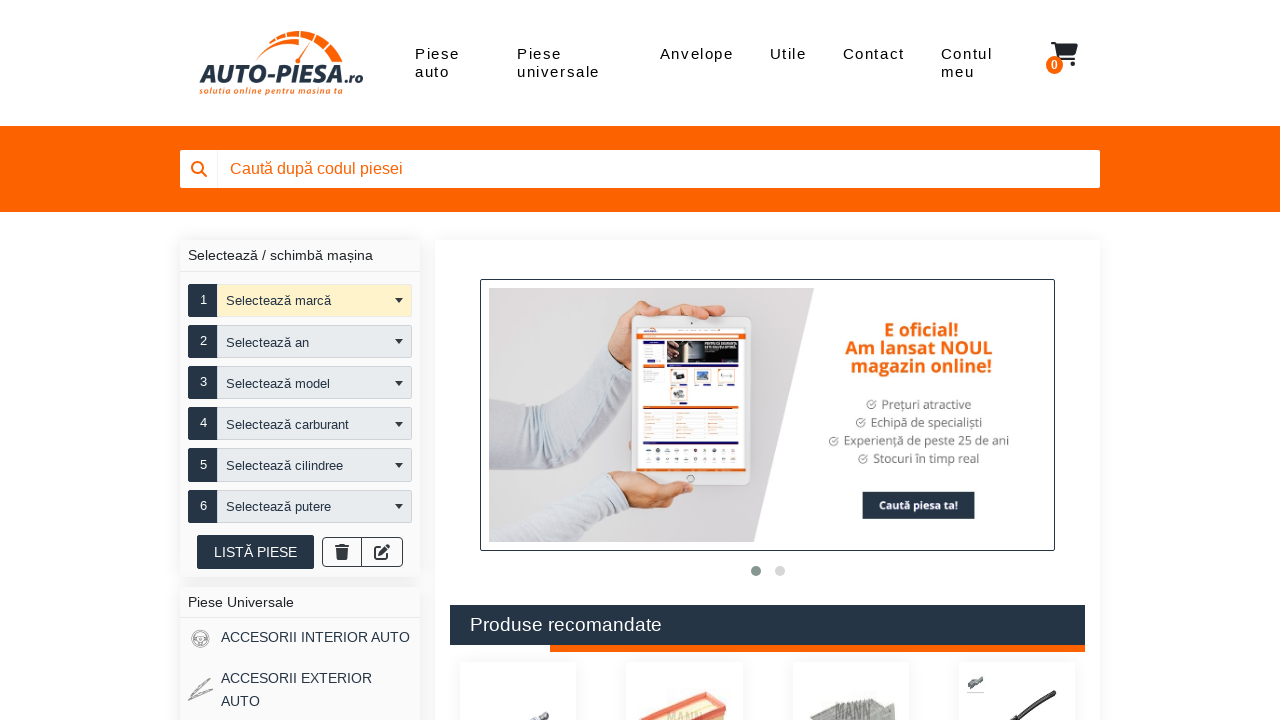

Clicked on account menu link at (976, 63) on a[href='contul-meu']
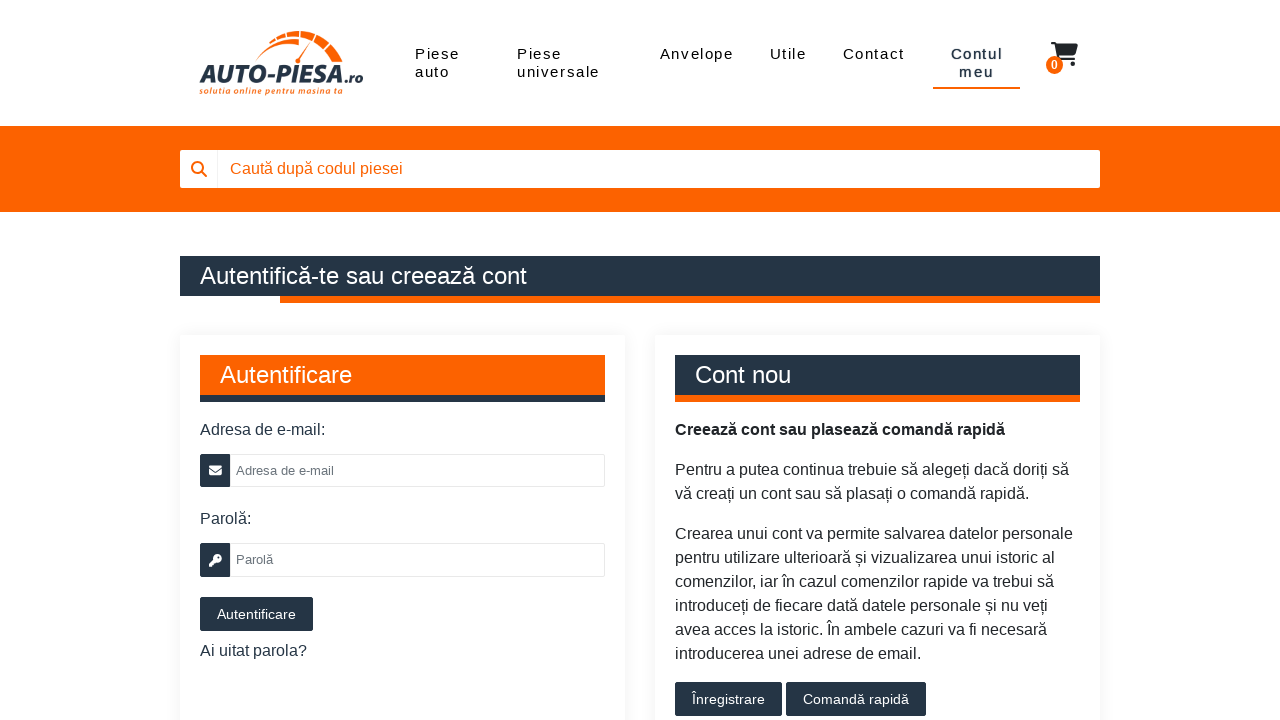

Clicked on new account link at (728, 699) on a[href='cont-nou']
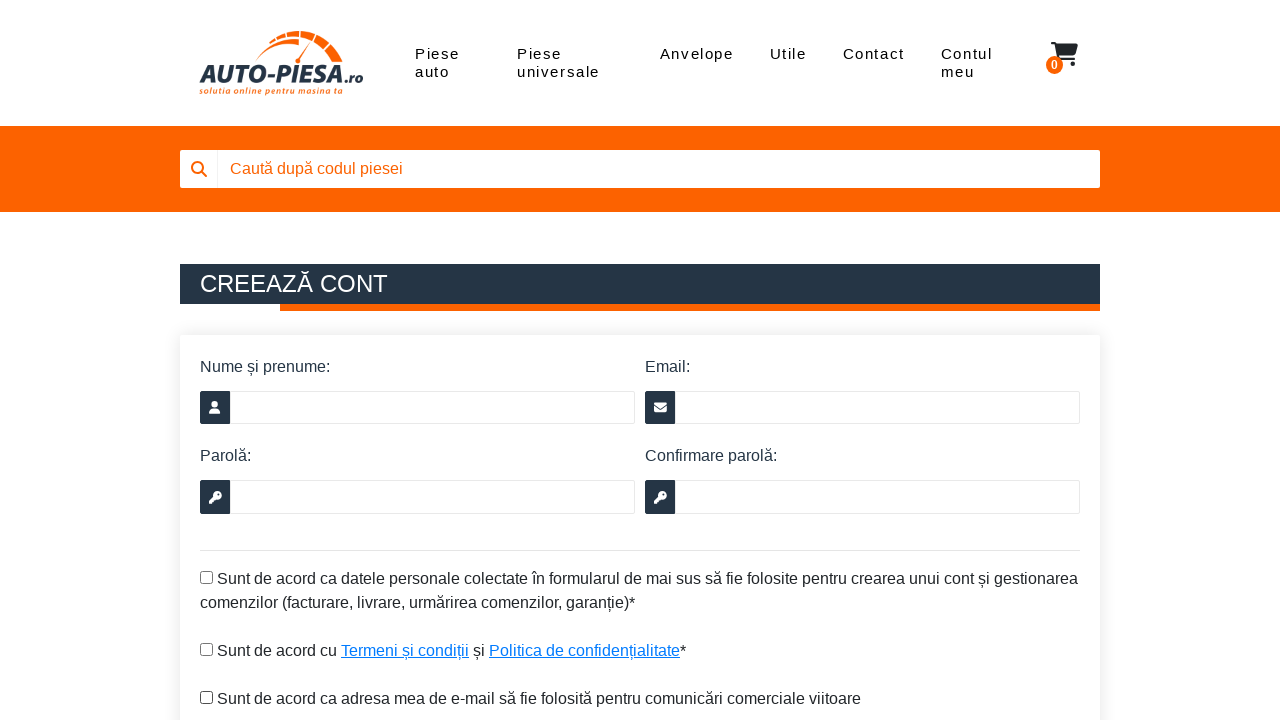

Filled name field with 'Ion Alexandru Mihai' on input[name='user_firstname']
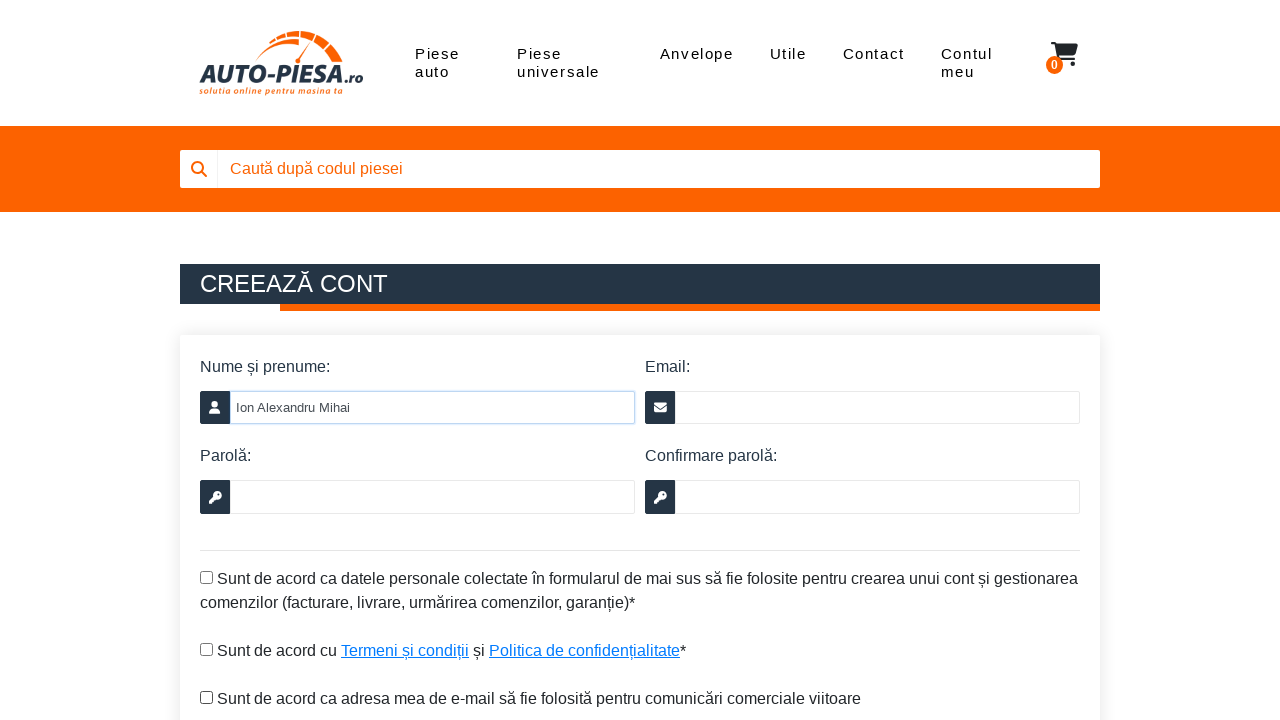

Email field left empty intentionally for validation test
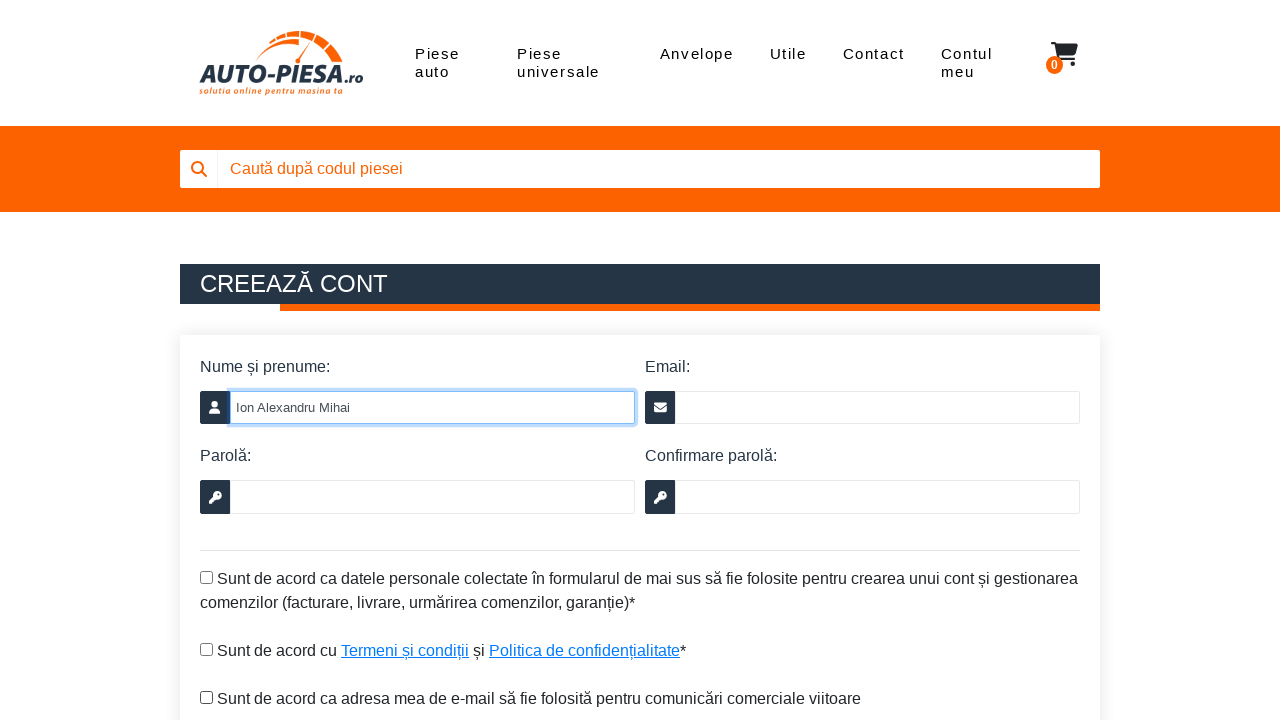

Filled password field with 'emptyemail123' on input[name='user_password']
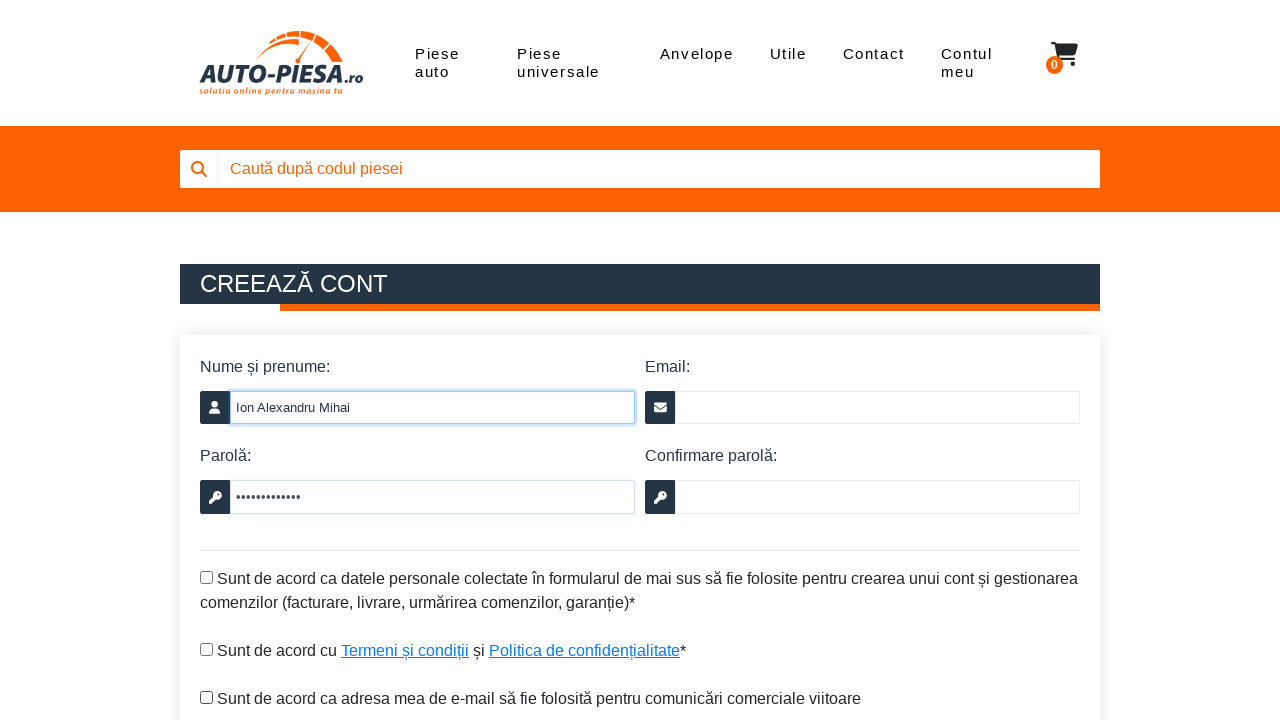

Filled password confirmation field with 'emptyemail123' on input[name='user_password_confirm']
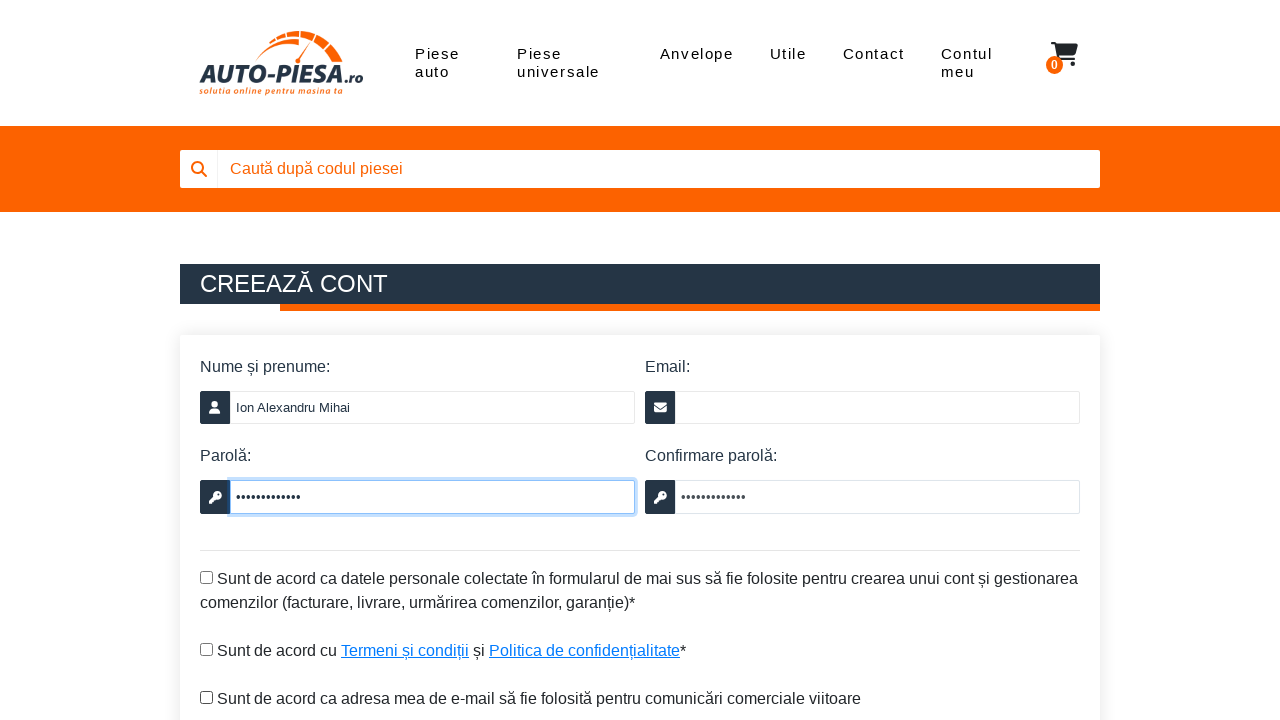

Checked GDPR form checkbox at (206, 577) on #user_gdpr_formular
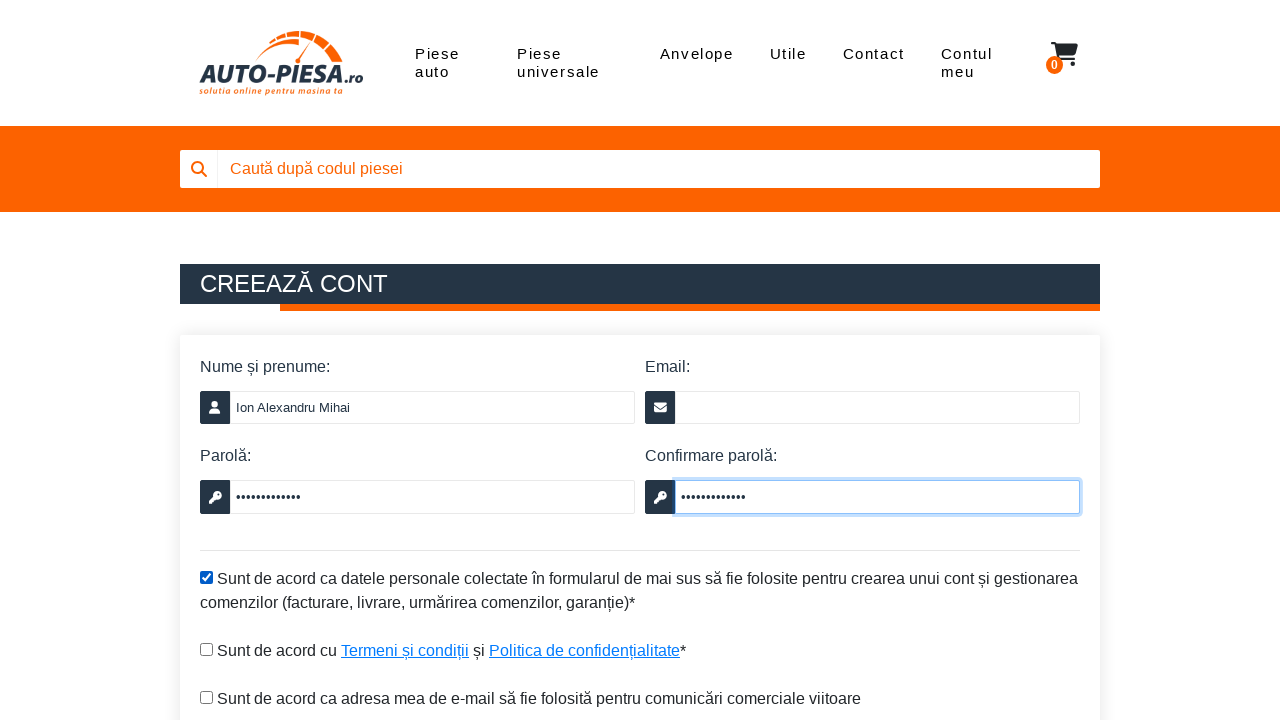

Checked GDPR checkbox at (206, 649) on #user_gdpr
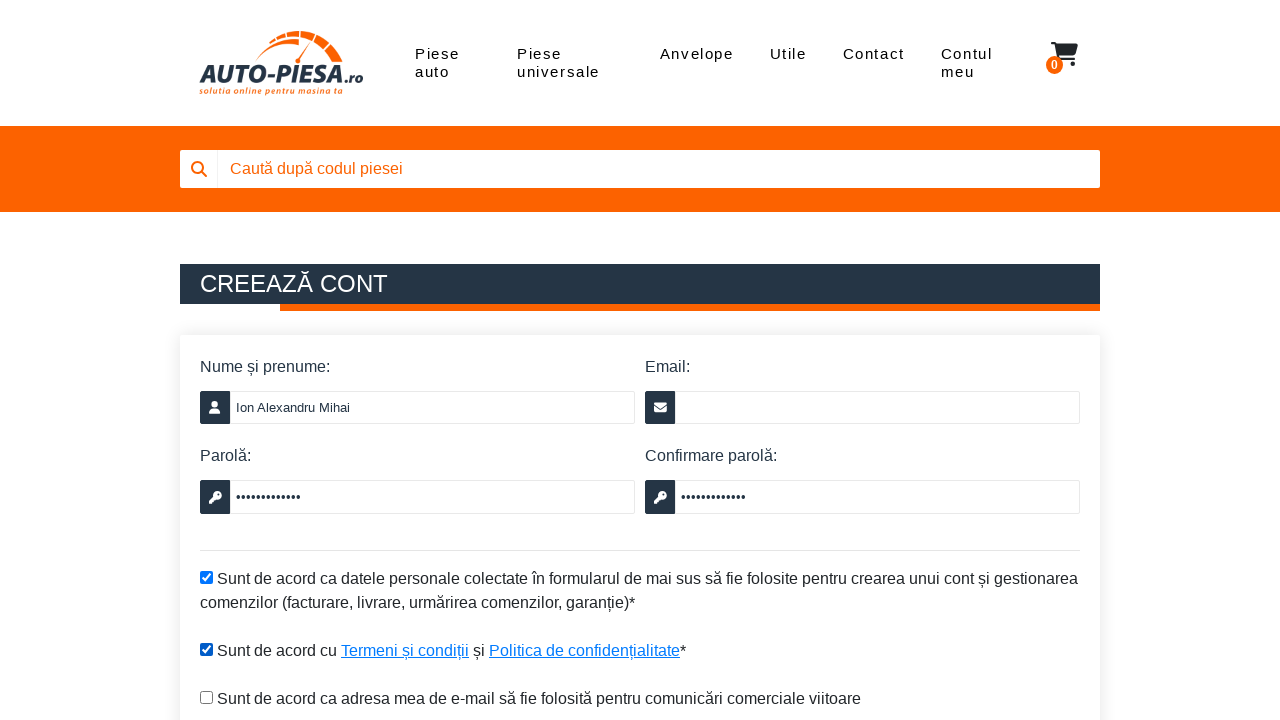

Clicked submit button to create account at (263, 361) on #submitContNou
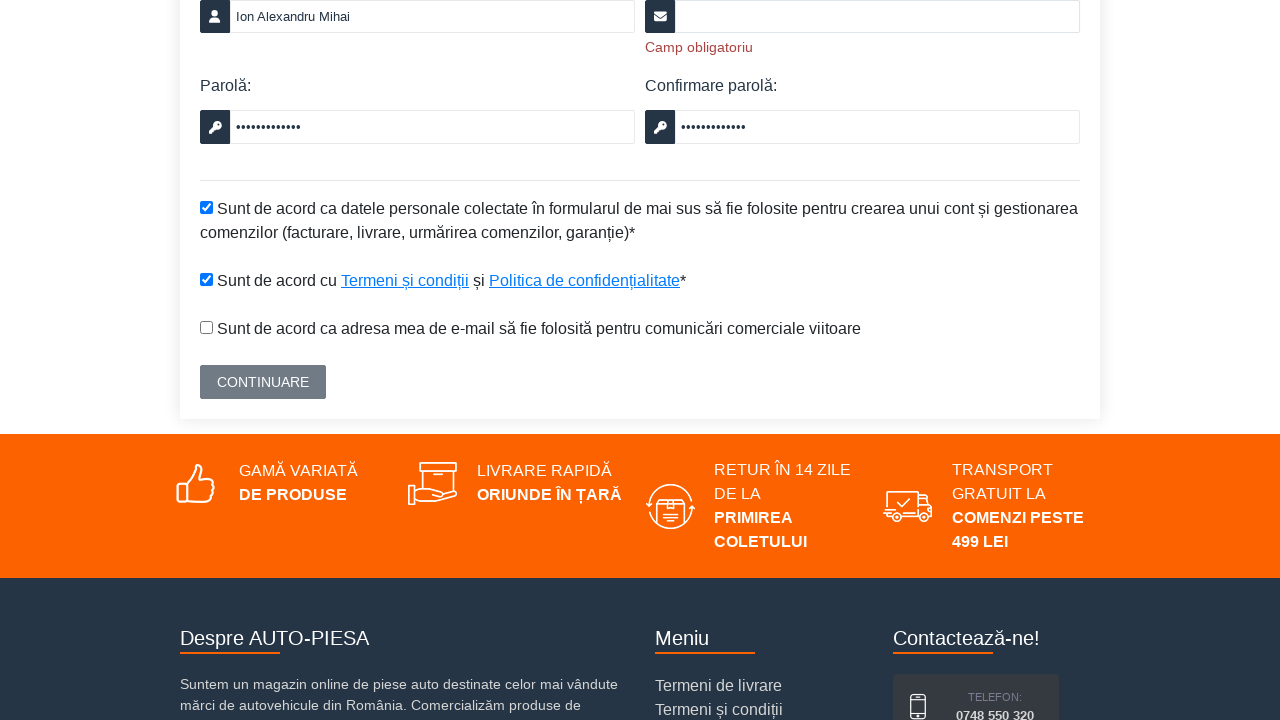

Email validation error appeared, confirming form validation when email field is empty
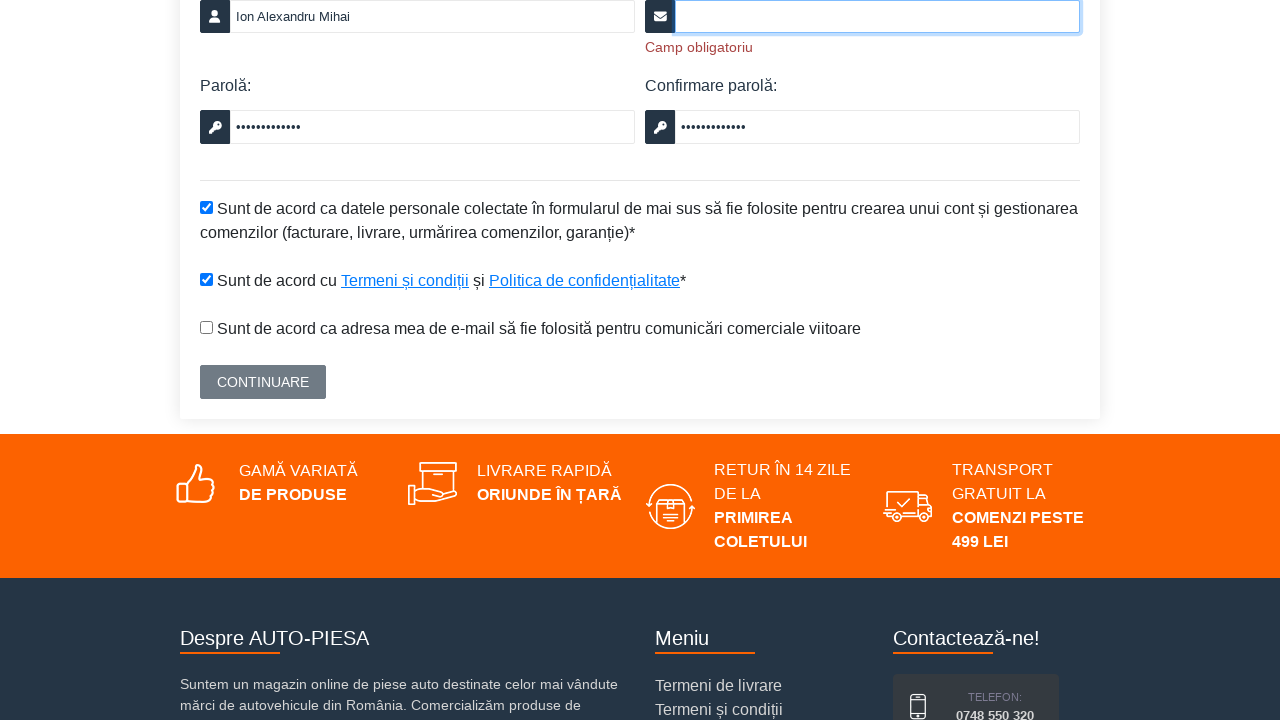

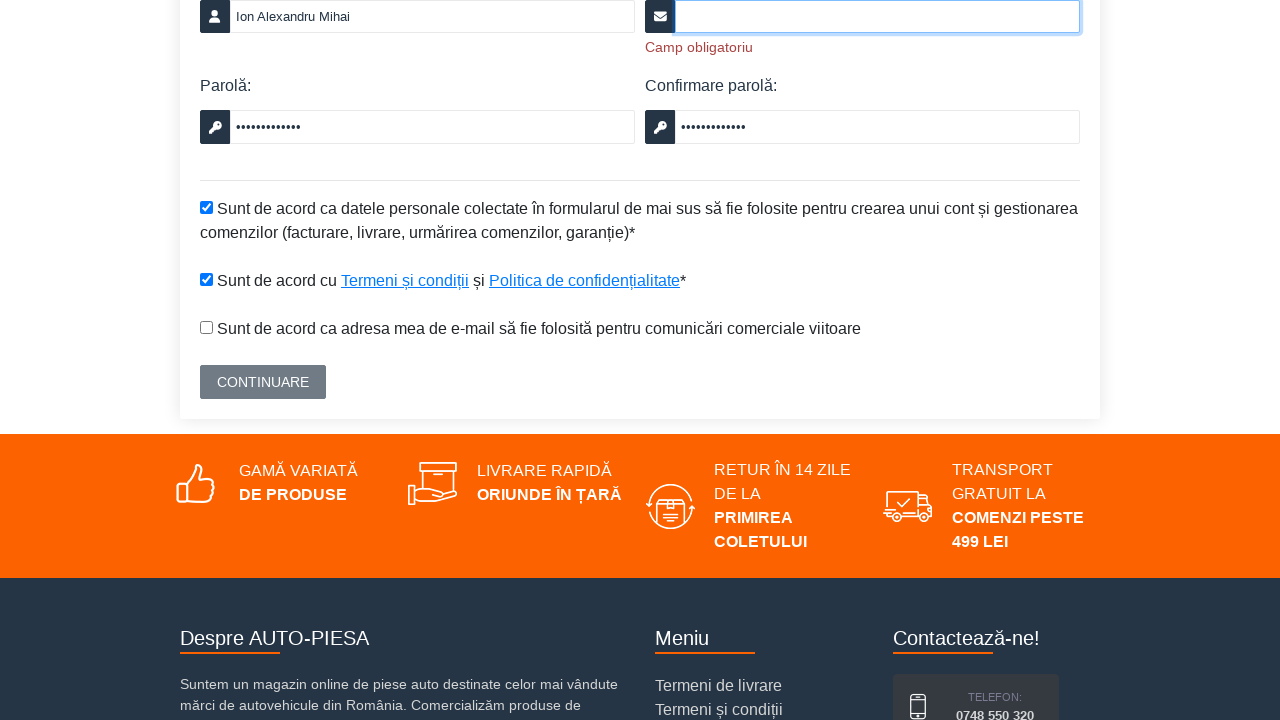